Opens the Children's Place website and verifies the page loads by checking the title

Starting URL: https://www.childrensplace.com/

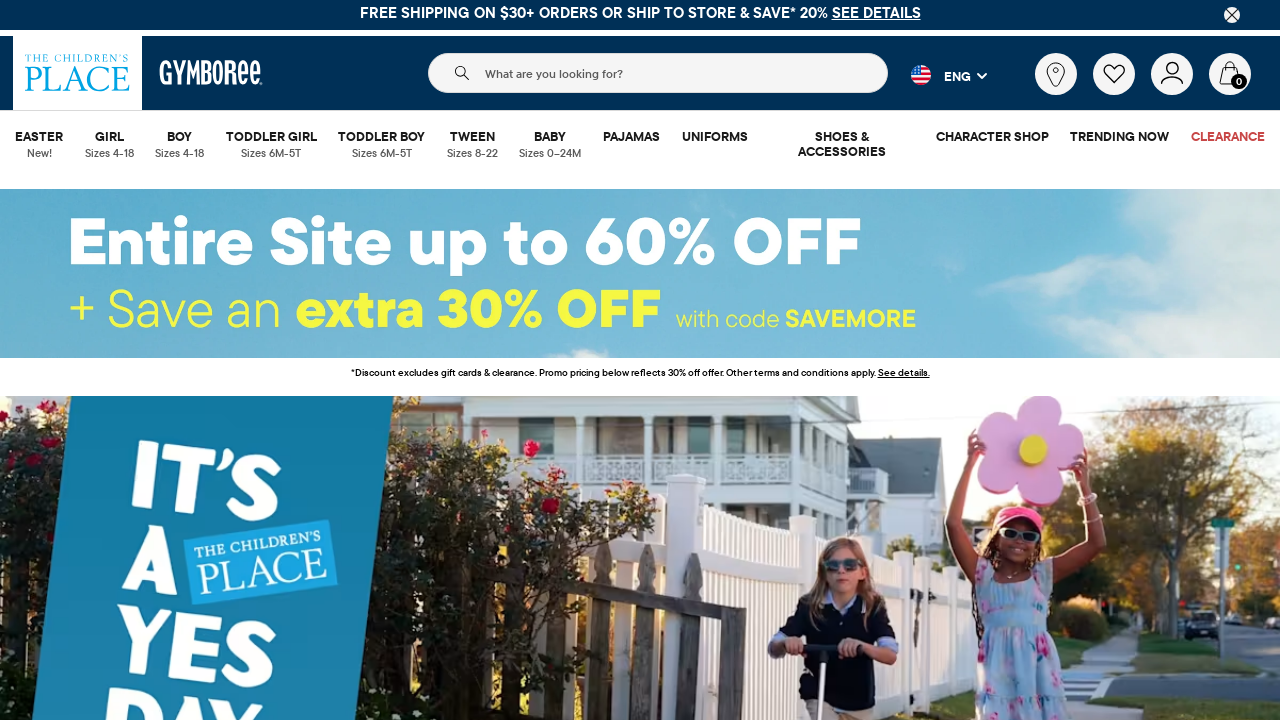

Navigated to Children's Place website
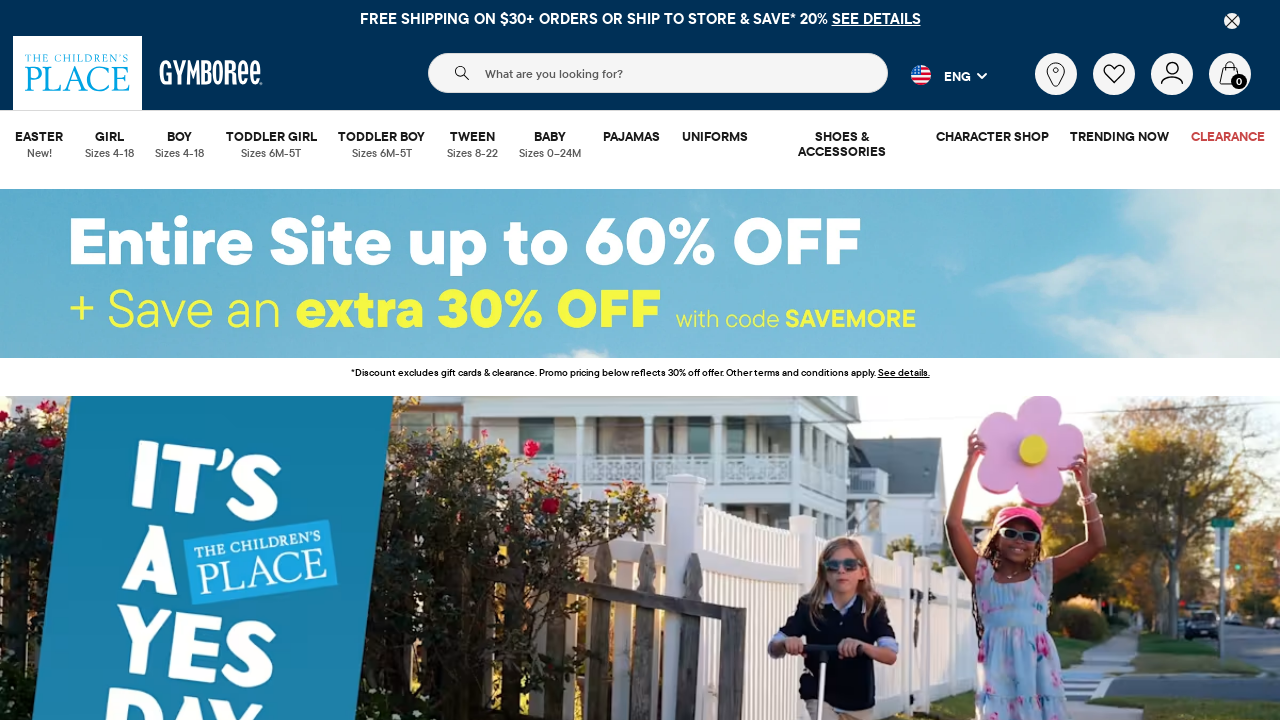

Page fully loaded (DOM content ready)
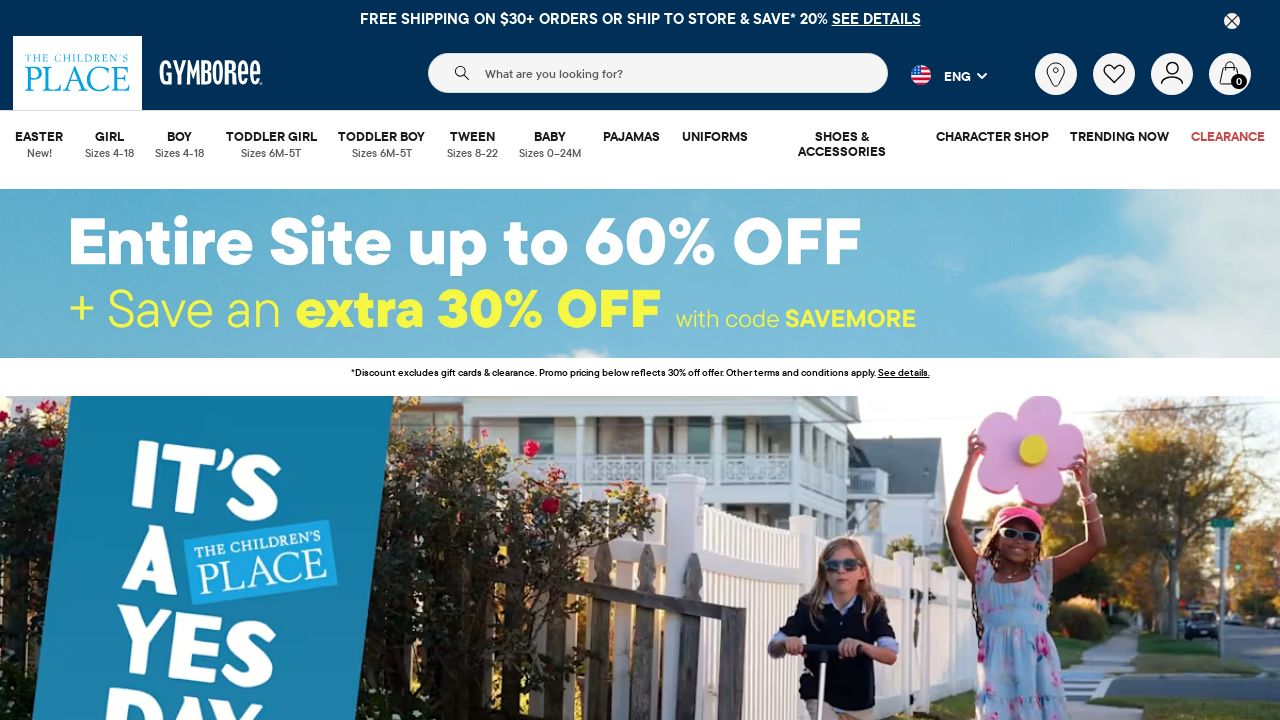

Retrieved page title: 'Kids, Baby & Toddler Clothes | The Children's Place'
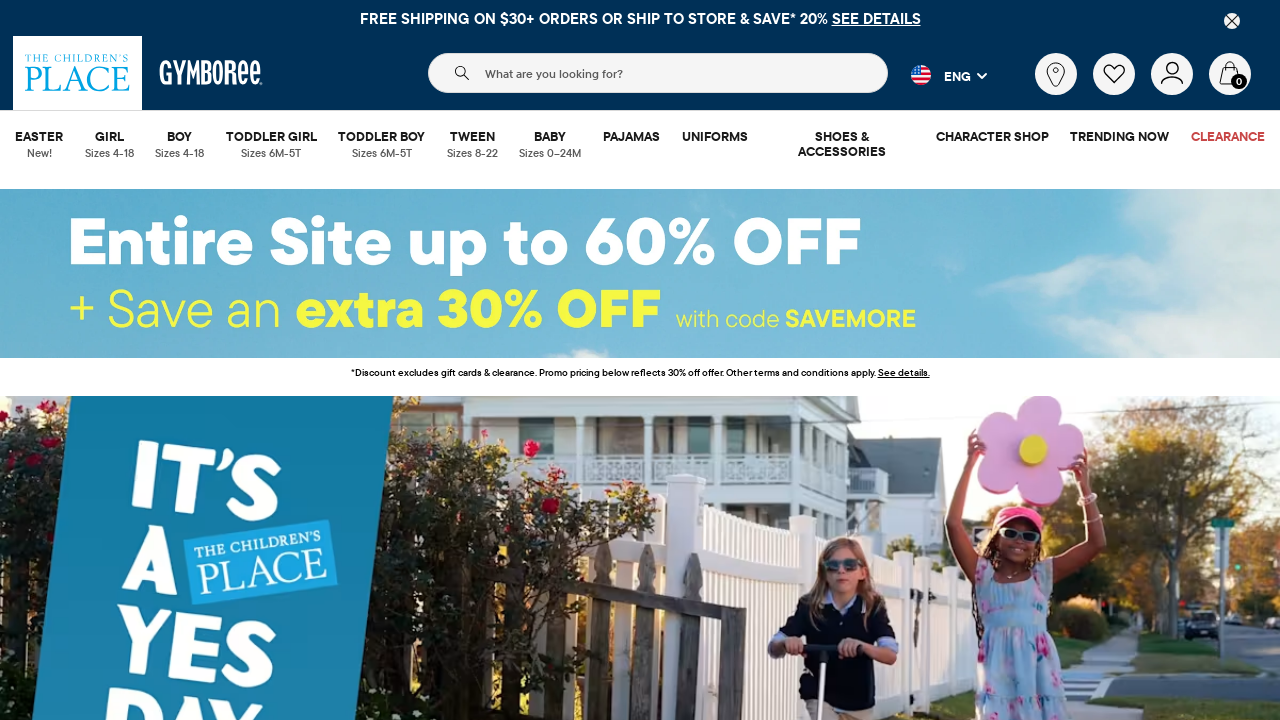

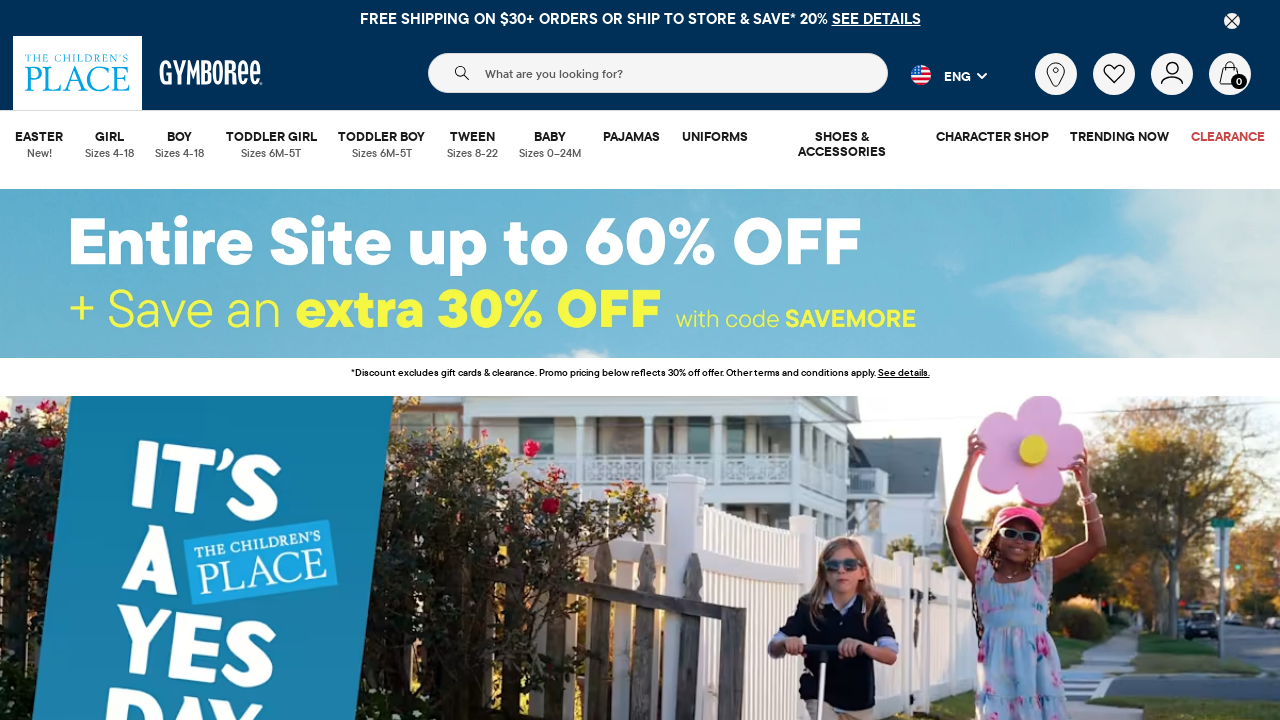